Tests that entered text is trimmed when saving edits

Starting URL: https://demo.playwright.dev/todomvc

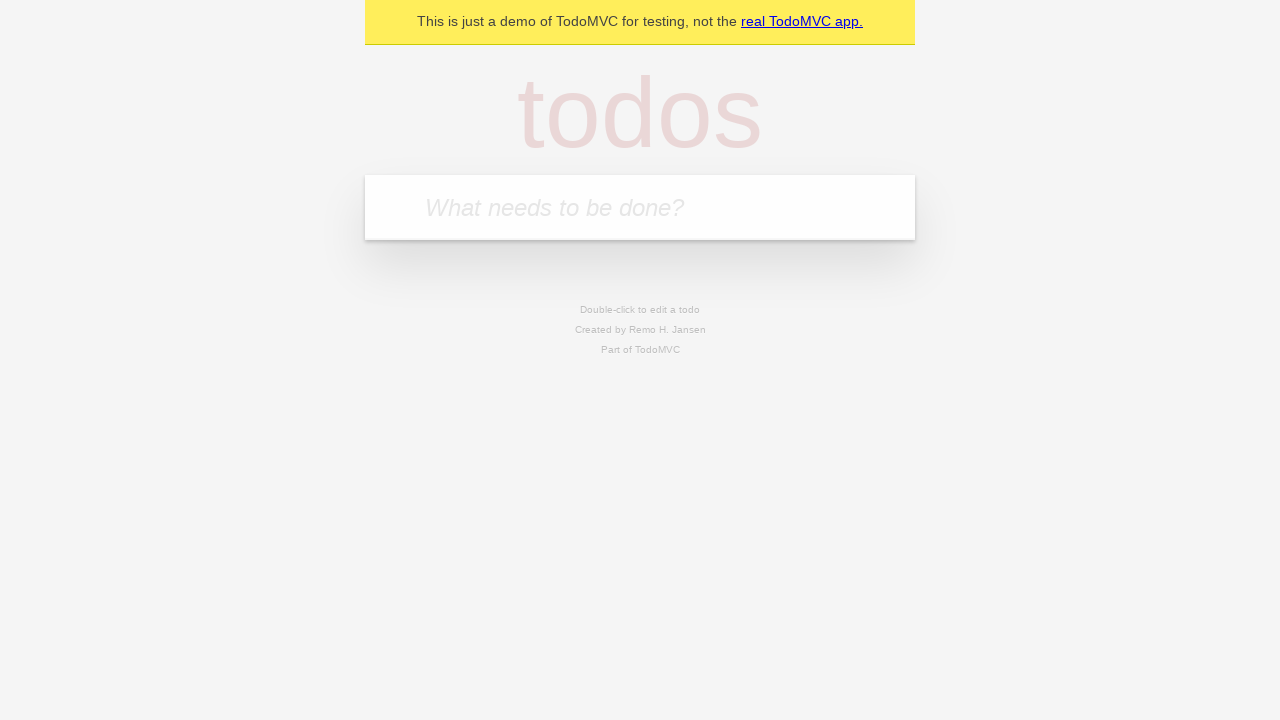

Located the todo input field
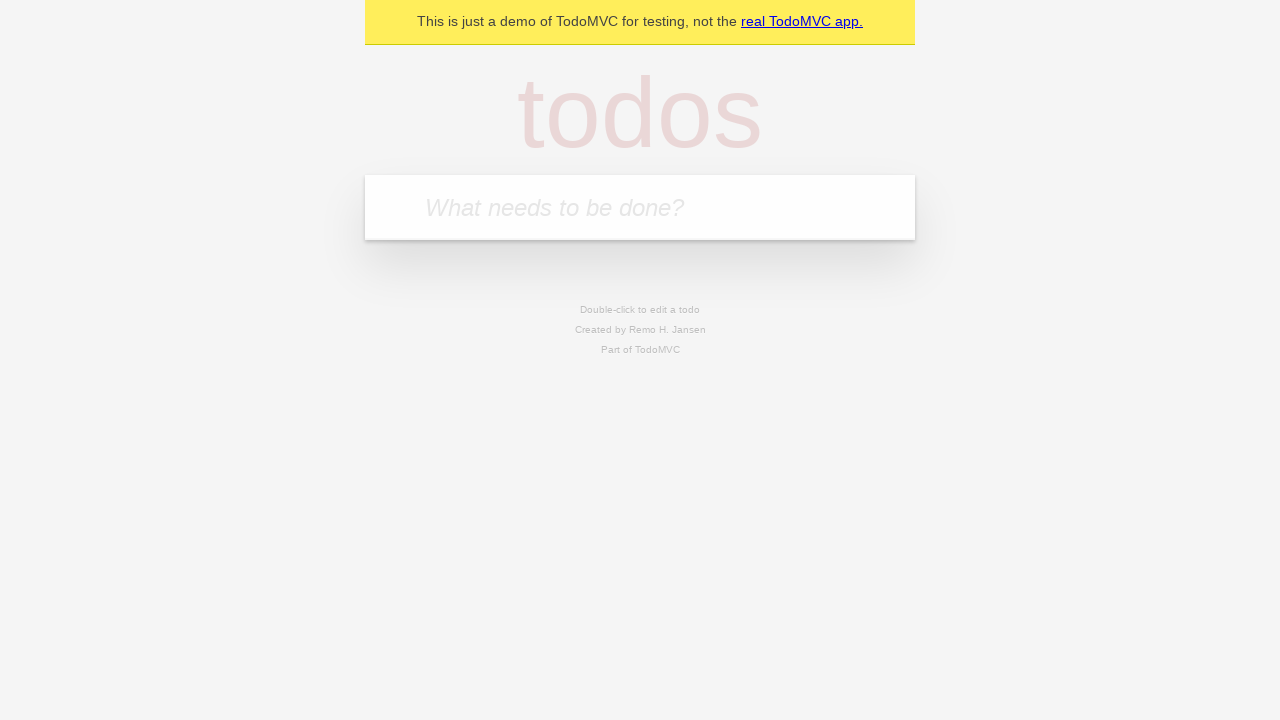

Filled first todo with 'buy some cheese' on internal:attr=[placeholder="What needs to be done?"i]
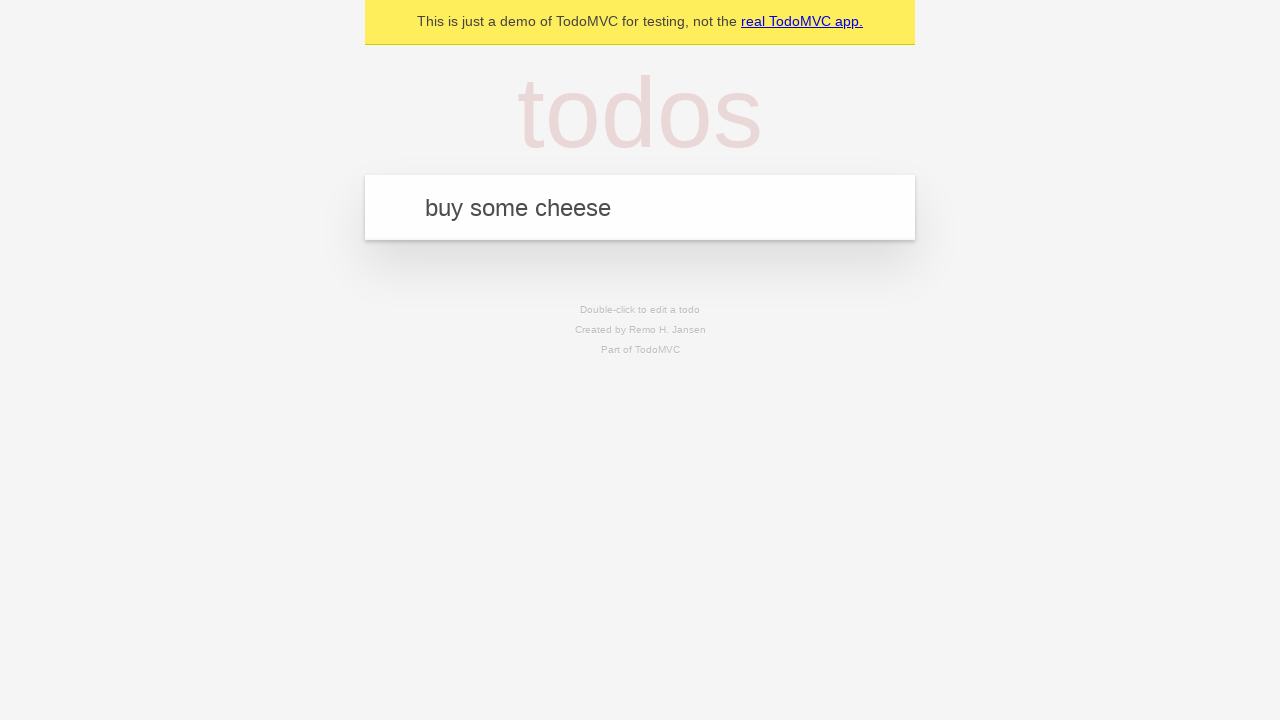

Pressed Enter to create first todo on internal:attr=[placeholder="What needs to be done?"i]
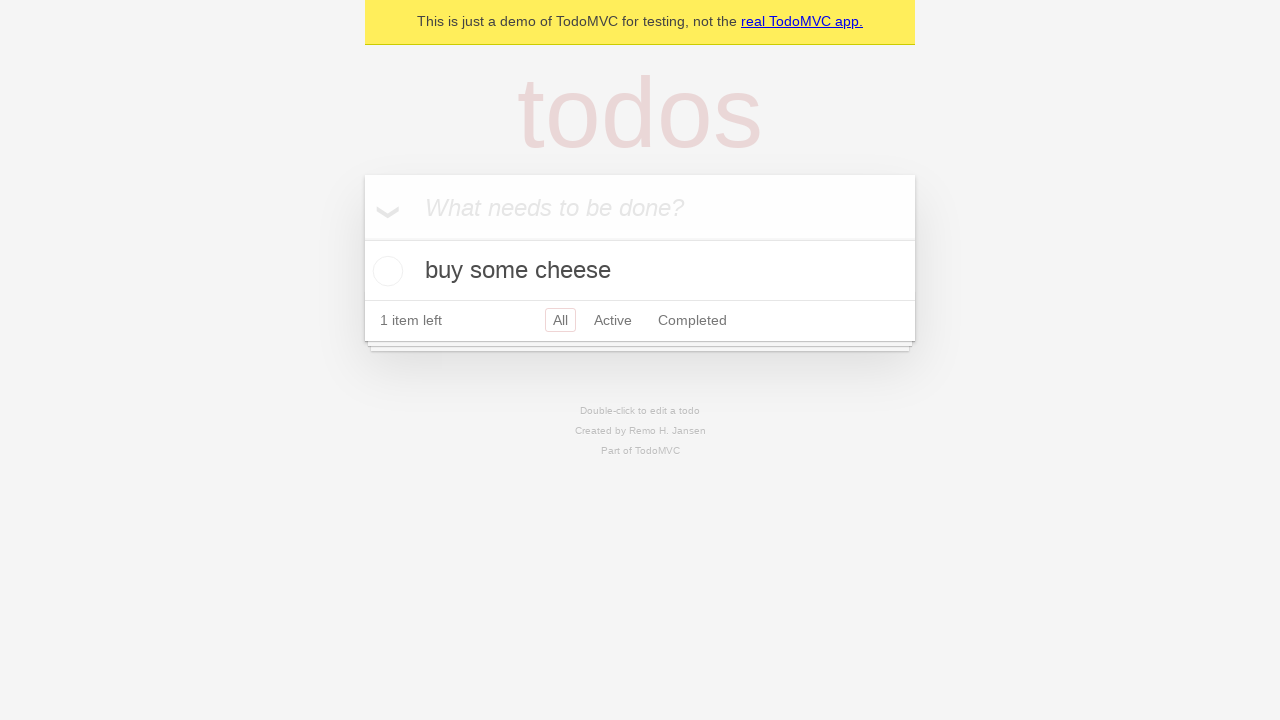

Filled second todo with 'feed the cat' on internal:attr=[placeholder="What needs to be done?"i]
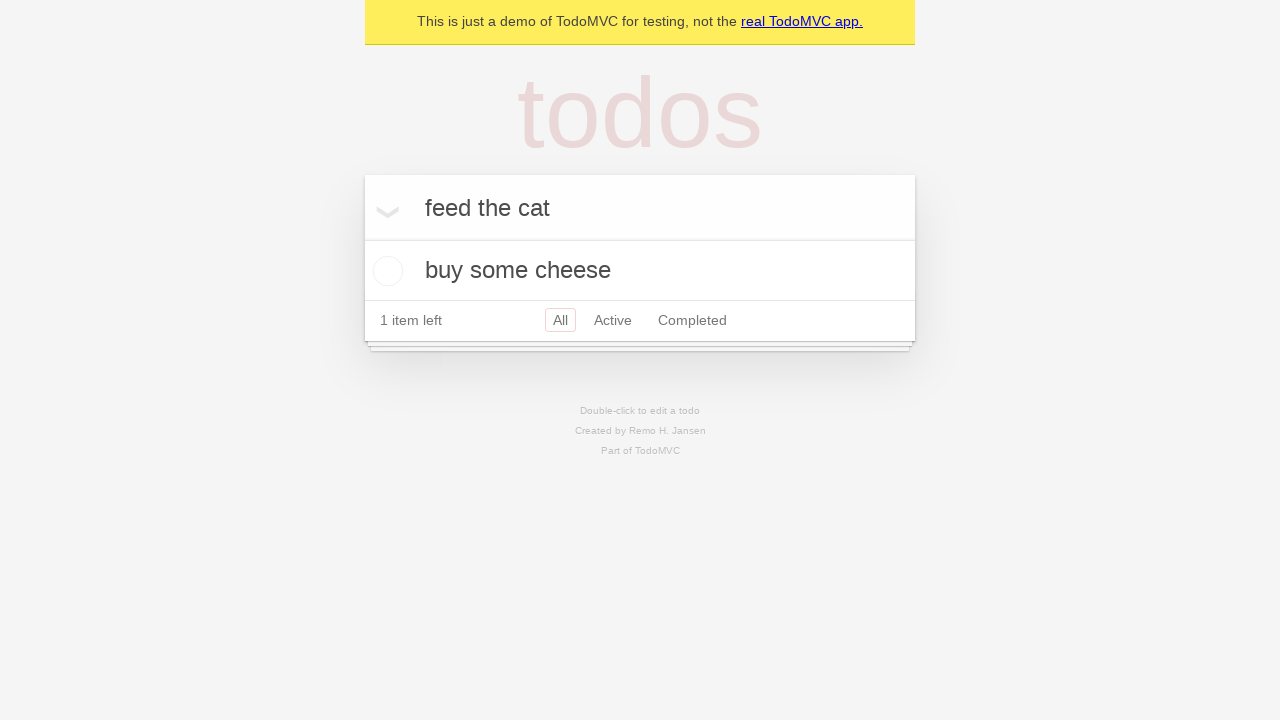

Pressed Enter to create second todo on internal:attr=[placeholder="What needs to be done?"i]
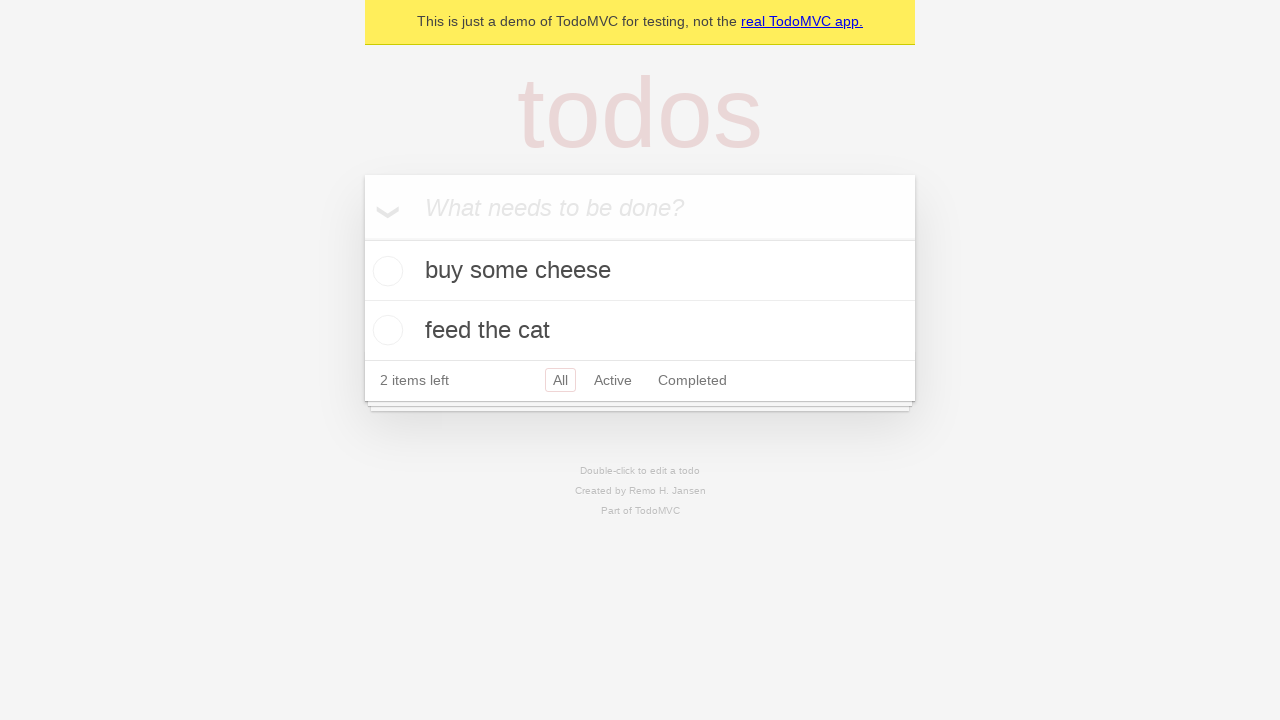

Filled third todo with 'book a doctors appointment' on internal:attr=[placeholder="What needs to be done?"i]
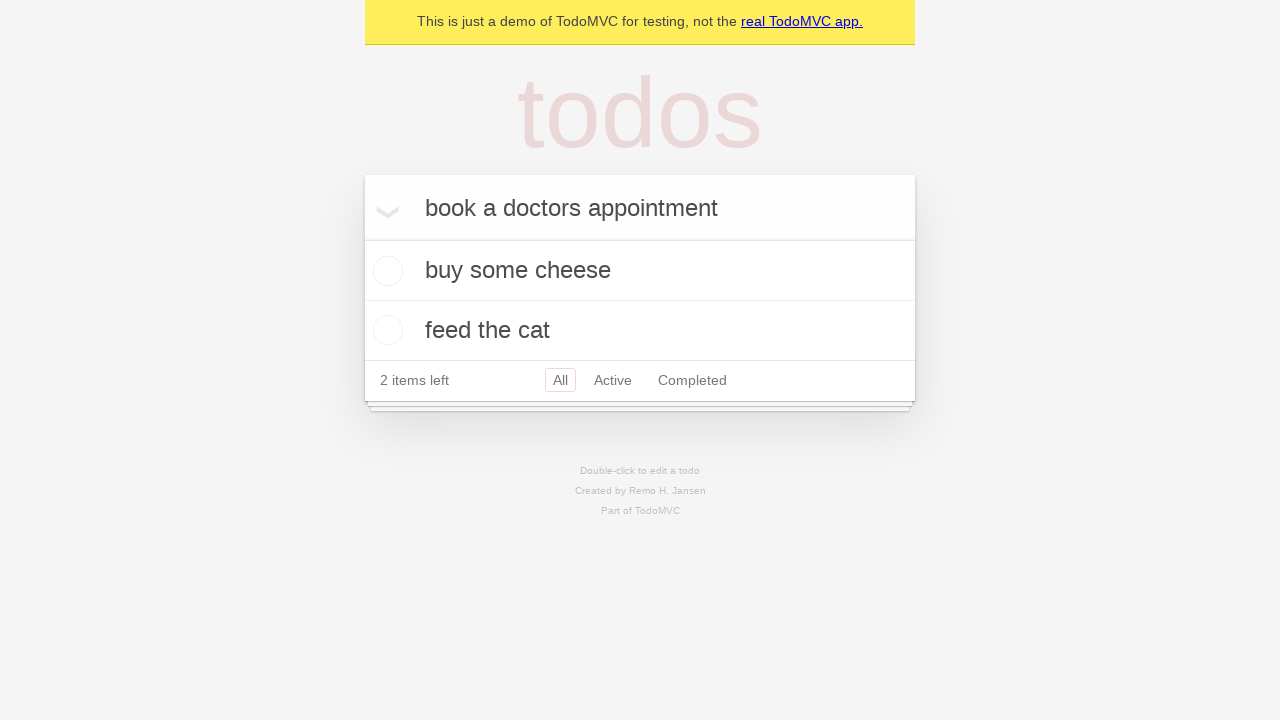

Pressed Enter to create third todo on internal:attr=[placeholder="What needs to be done?"i]
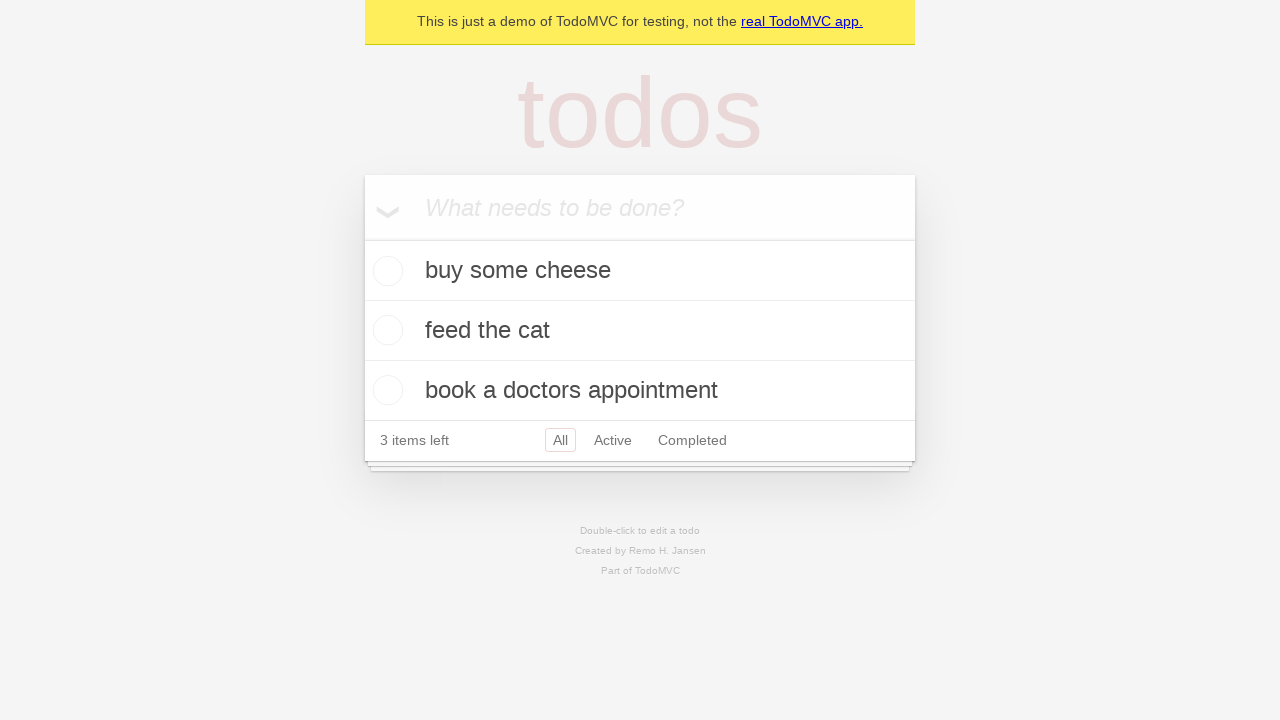

Waited for third todo item to be rendered
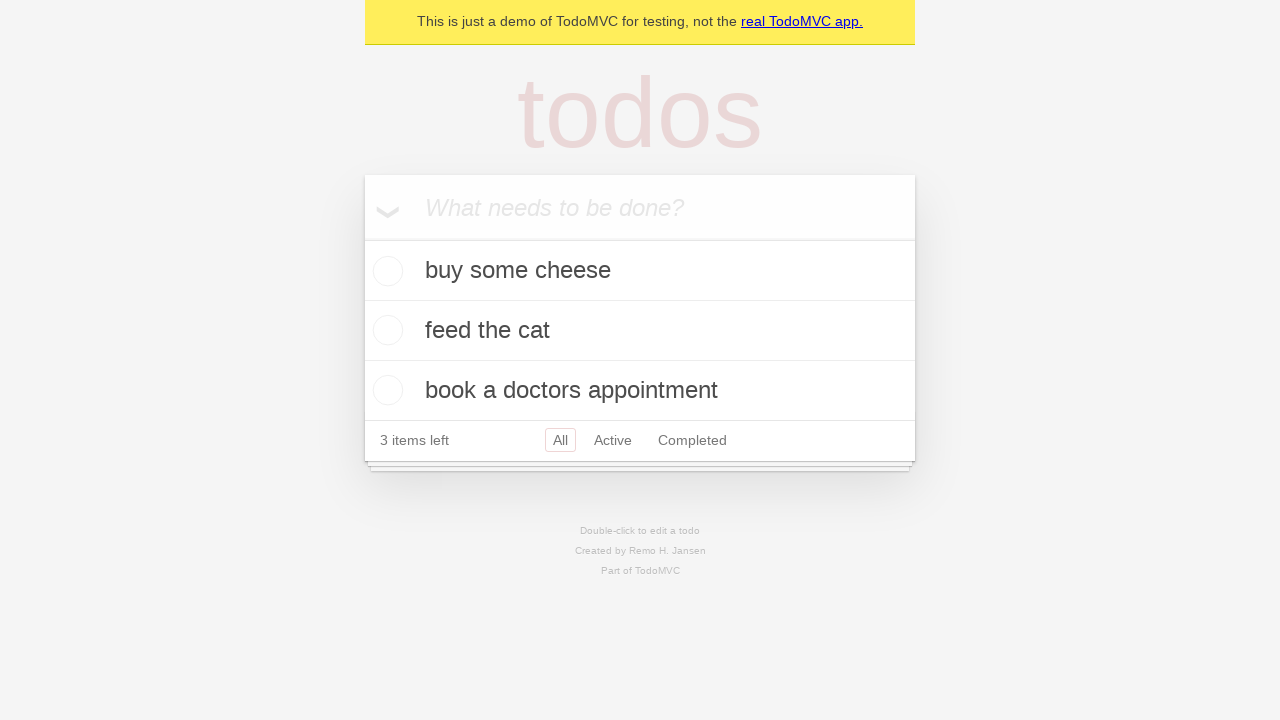

Located all todo items in the list
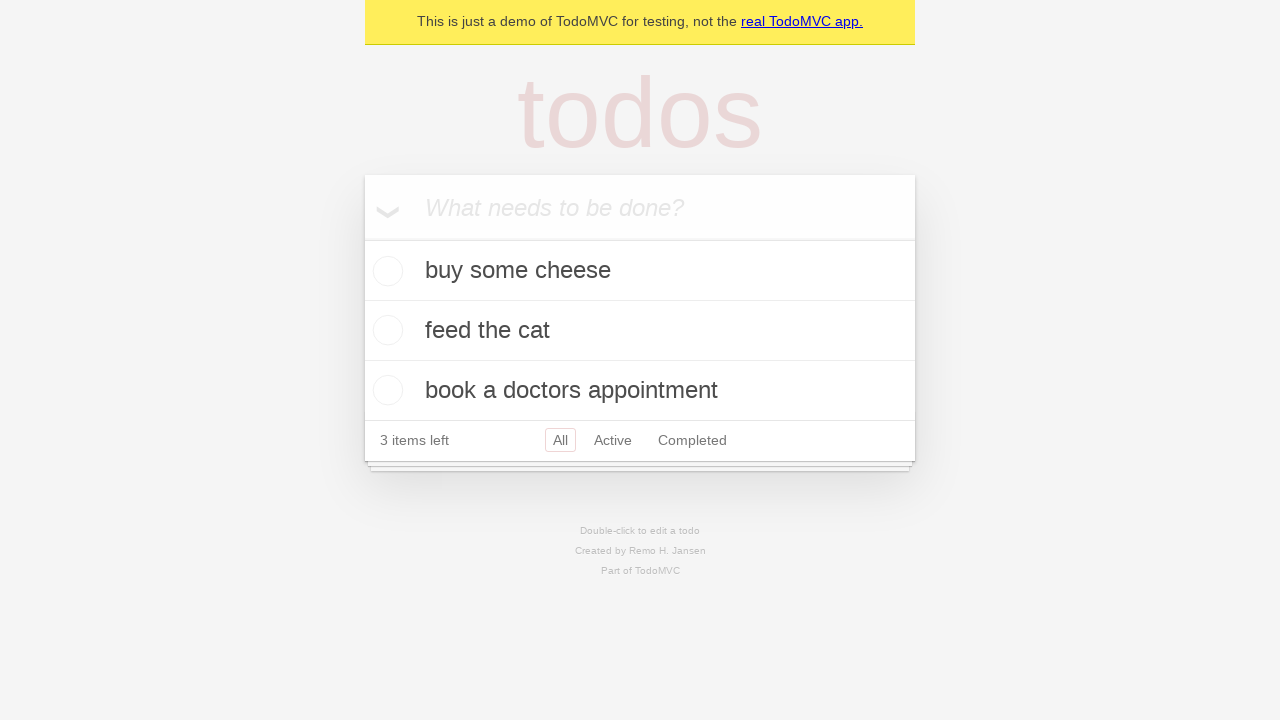

Double-clicked second todo item to enter edit mode at (640, 331) on .todo-list li >> nth=1
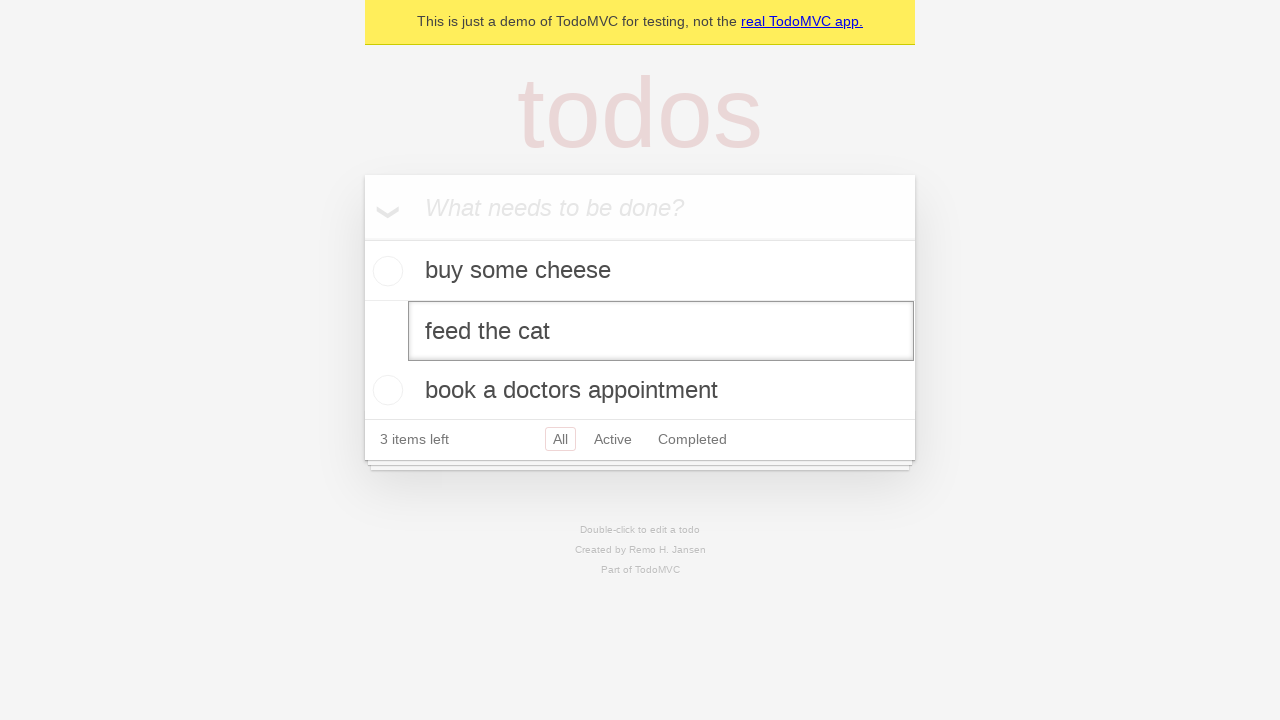

Filled edit field with text containing leading and trailing spaces: '    buy some sausages    ' on .todo-list li >> nth=1 >> .edit
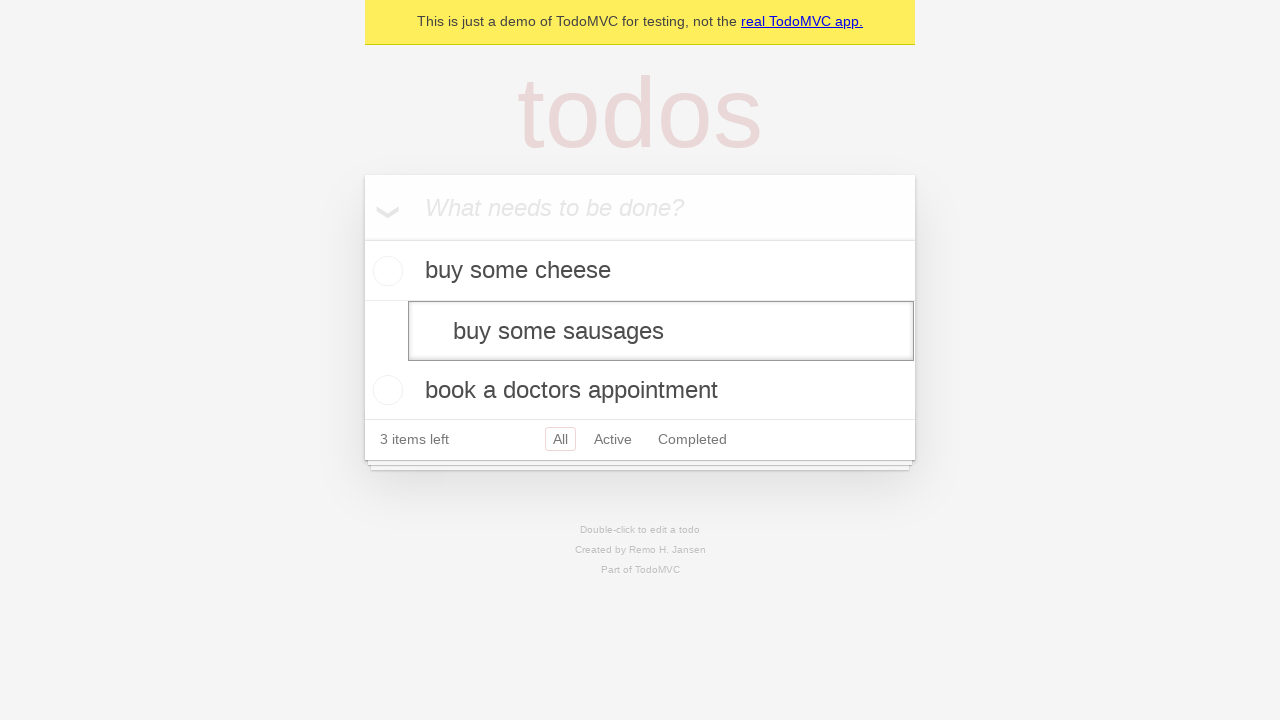

Pressed Enter to save edited todo - text should be trimmed to 'buy some sausages' on .todo-list li >> nth=1 >> .edit
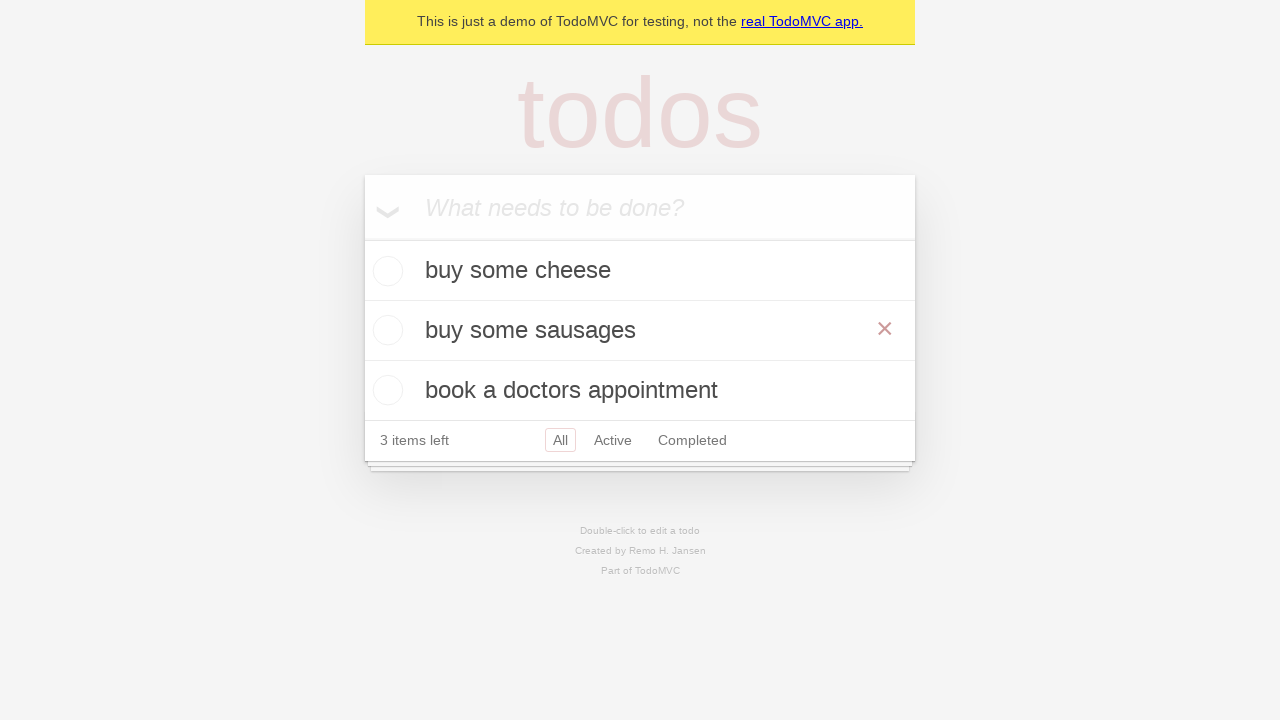

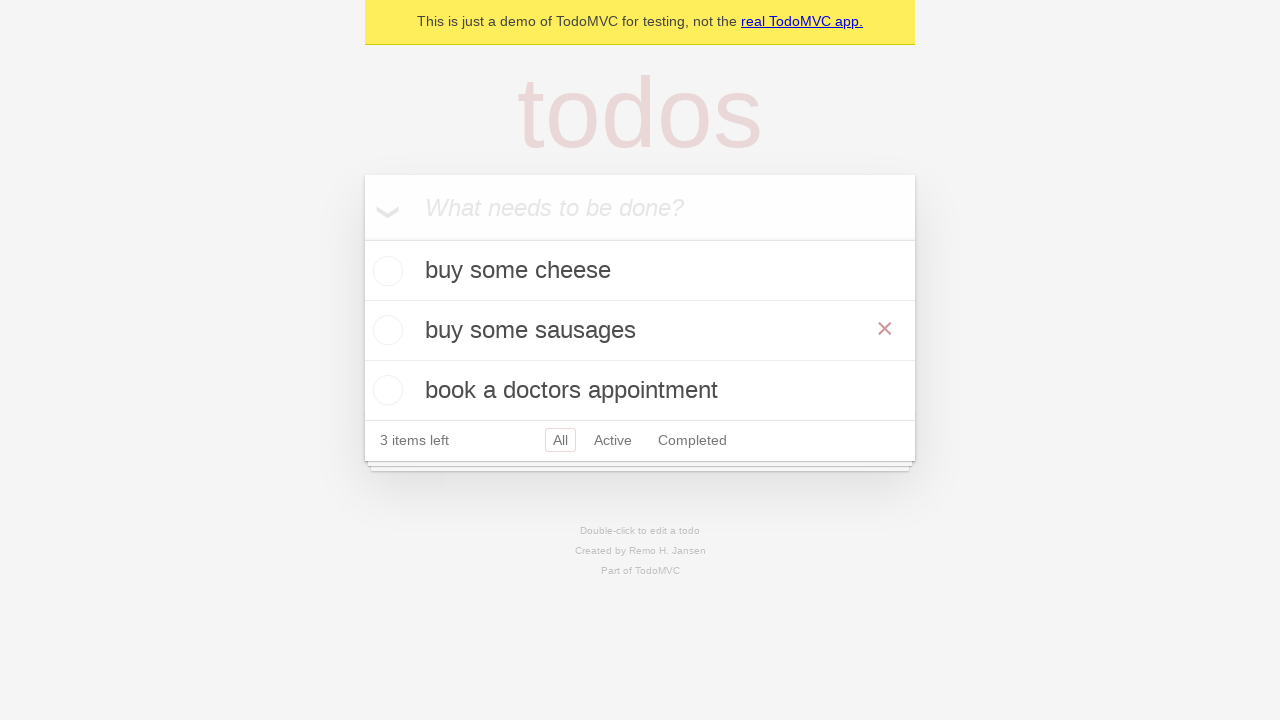